Tests form interactions on Angular practice page including checkbox, radio buttons, dropdown selection, and form submission

Starting URL: https://www.rahulshettyacademy.com/angularpractice/

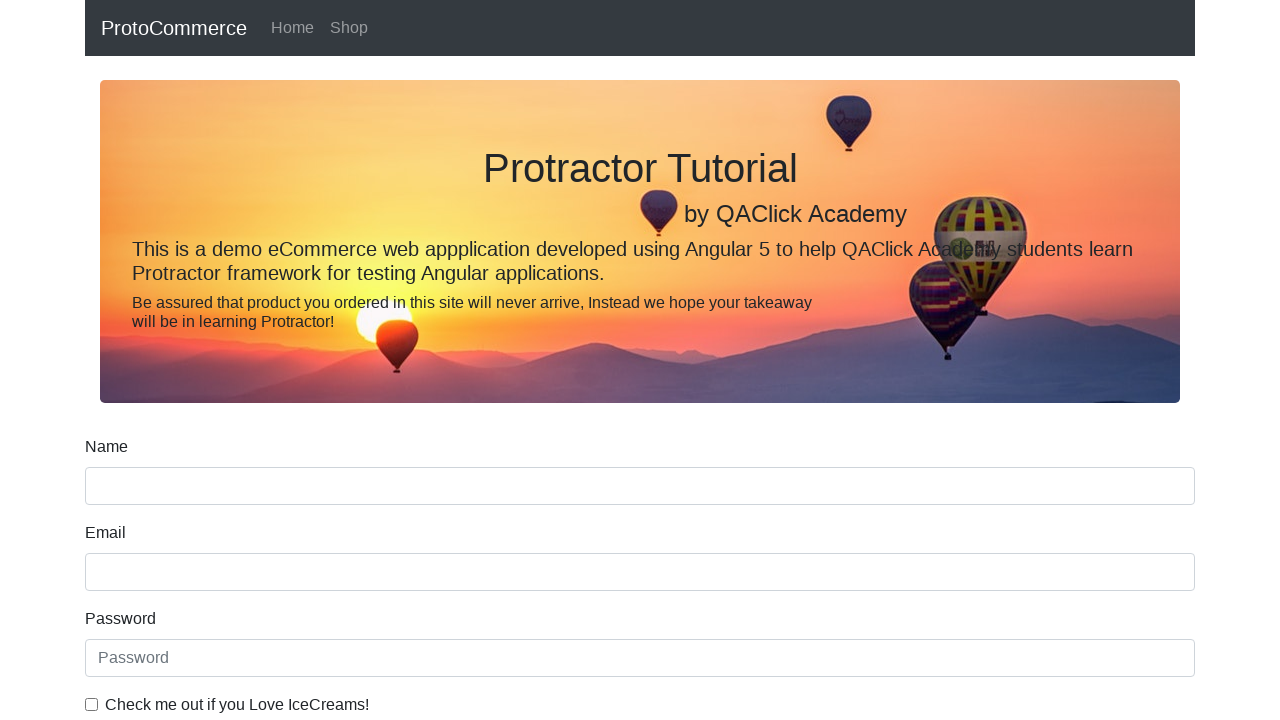

Clicked checkbox for ice cream preference at (92, 704) on internal:label="Check me out if you Love IceCreams!"i
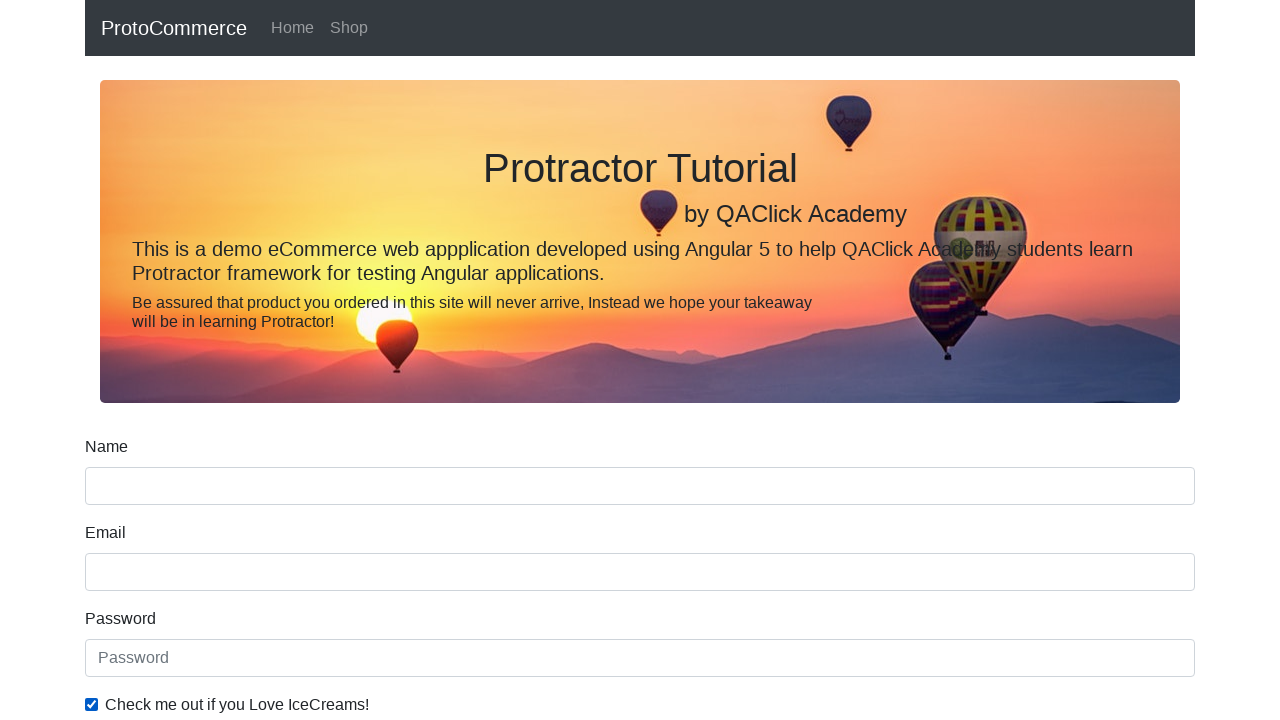

Clicked Student radio button at (238, 360) on internal:label="Student"i
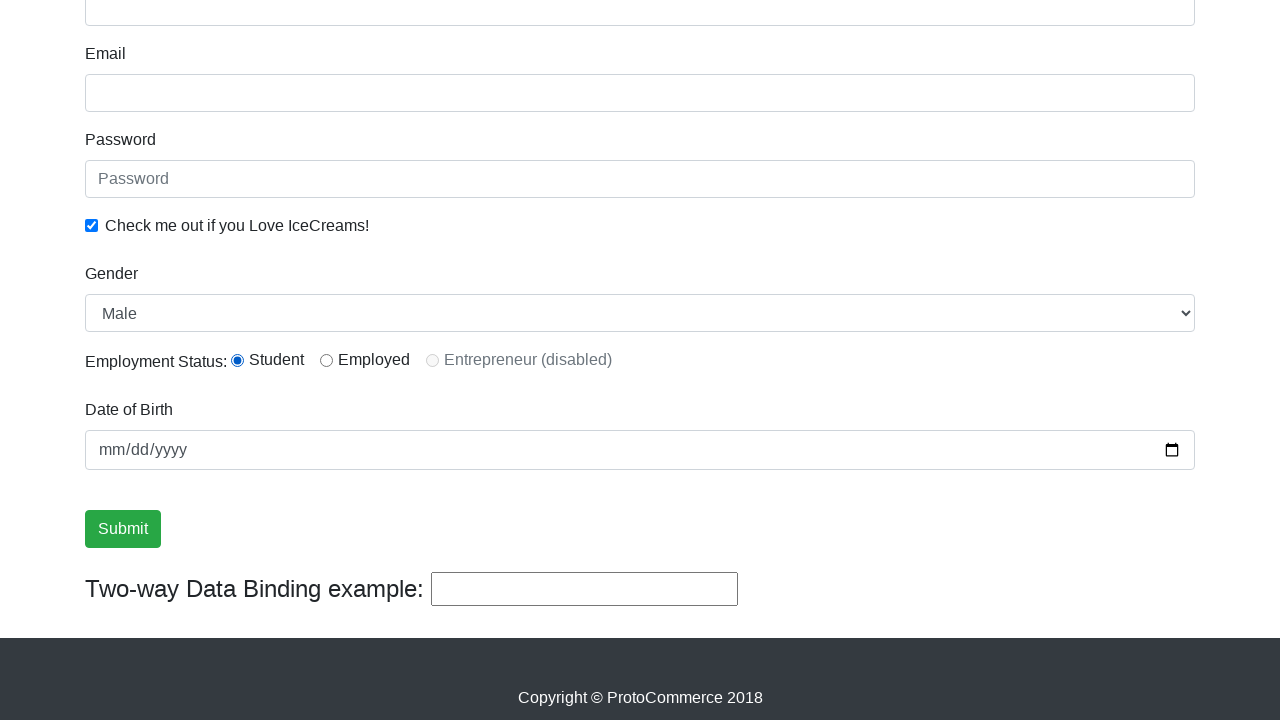

Checked Employed radio button at (326, 360) on internal:label="Employed"i
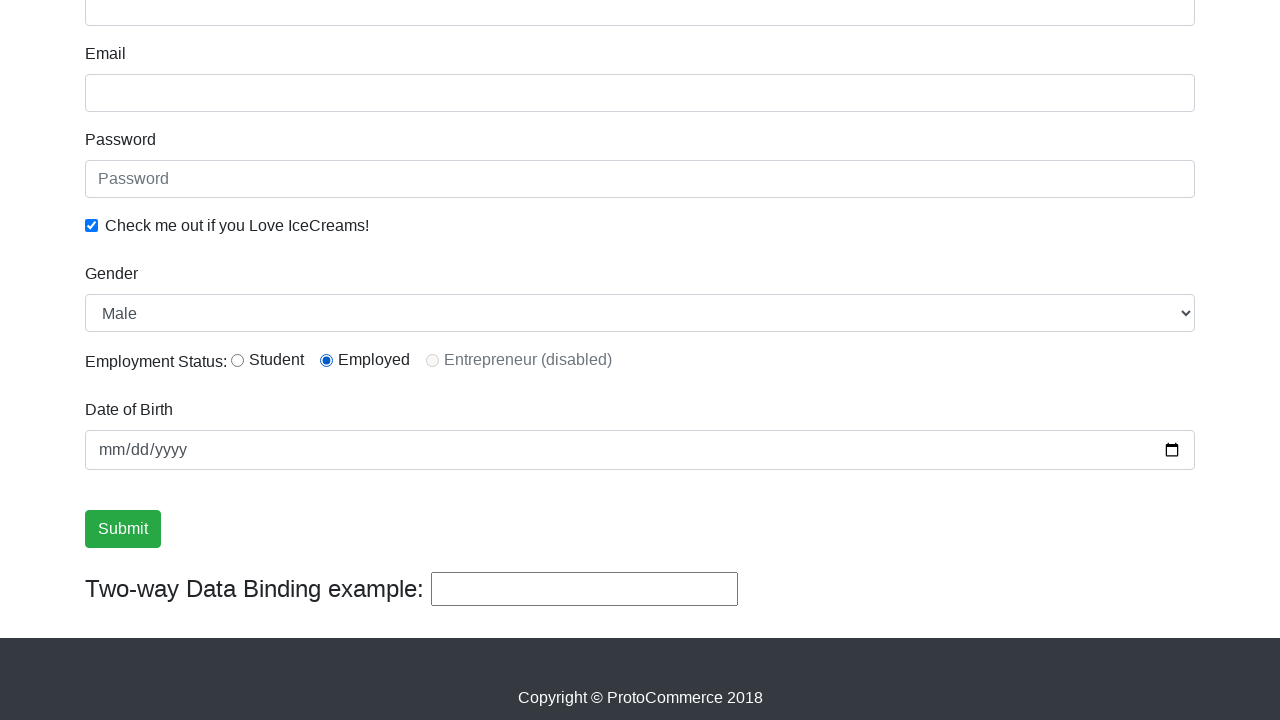

Selected Female from Gender dropdown on internal:label="Gender"i
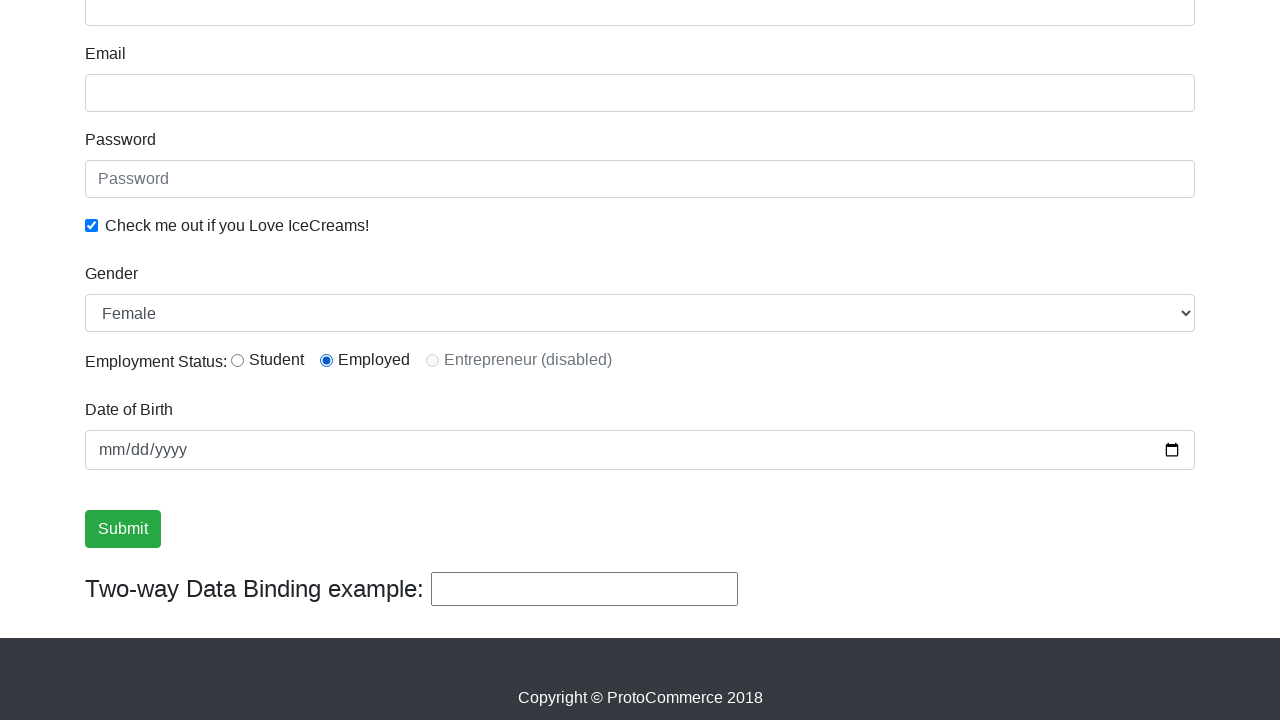

Filled password field with secure password on internal:attr=[placeholder="password"i]
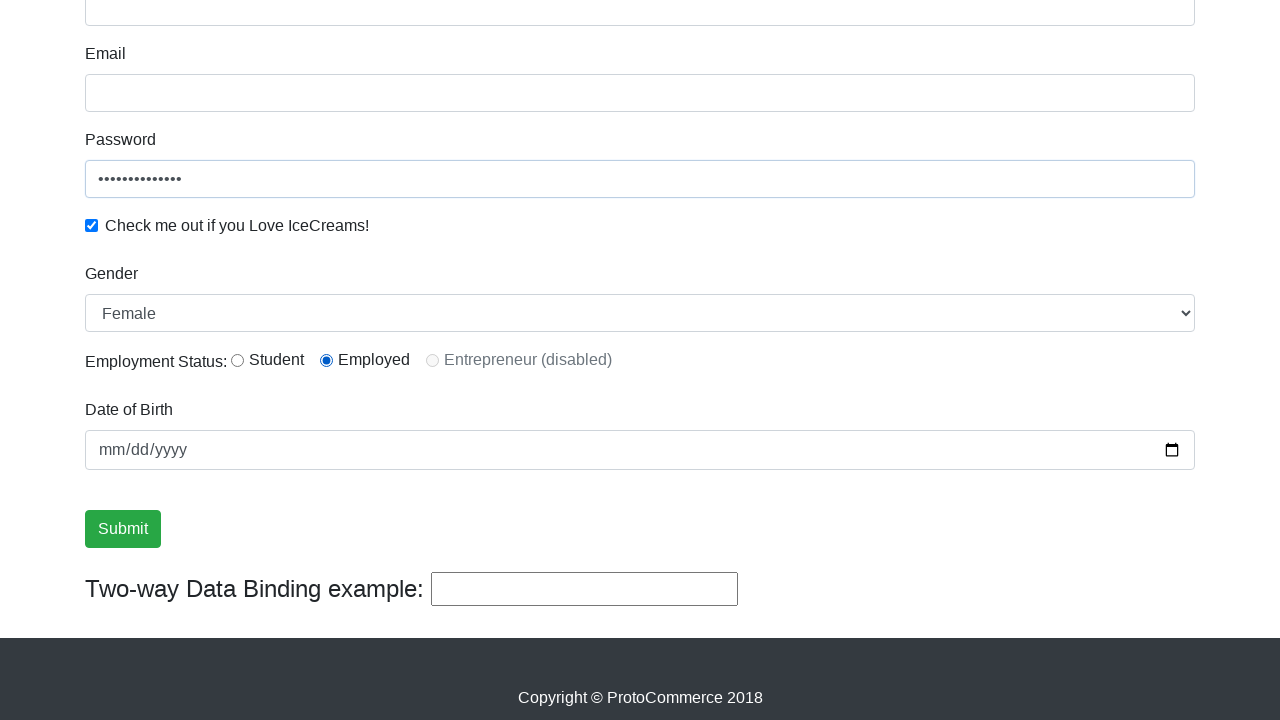

Clicked Submit button to submit form at (123, 529) on internal:role=button[name="Submit"i]
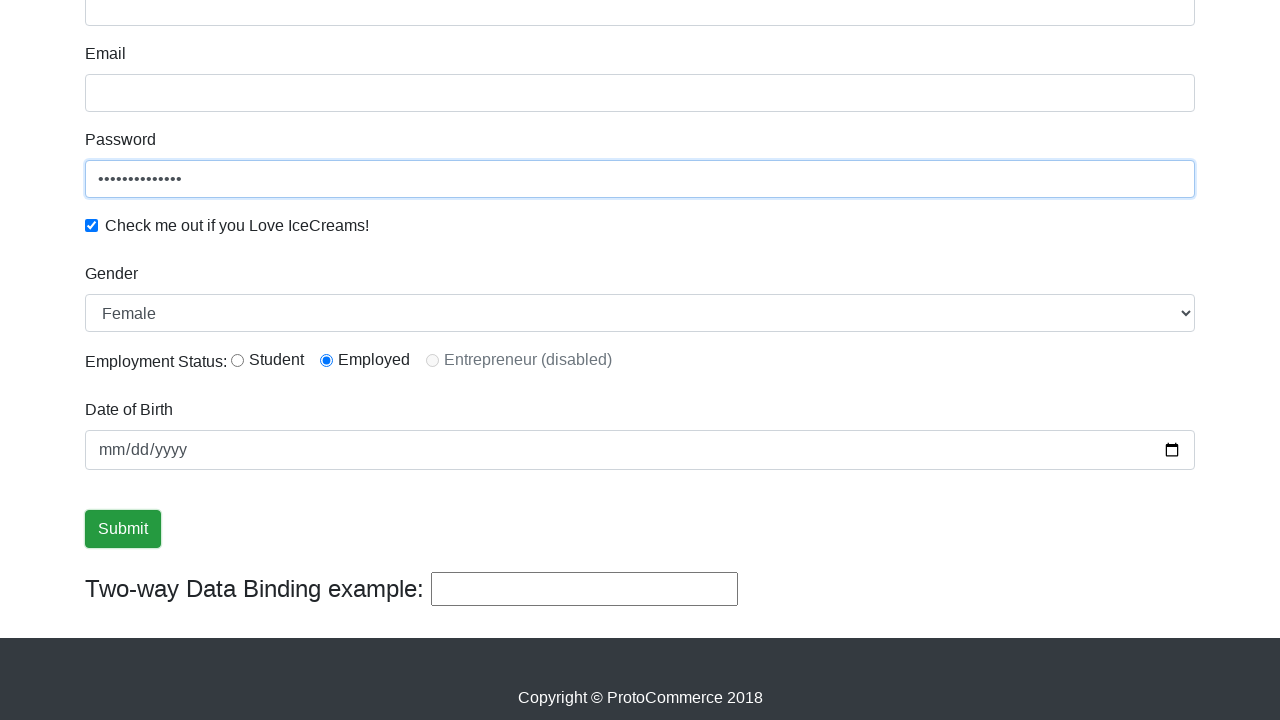

Form submission success message appeared
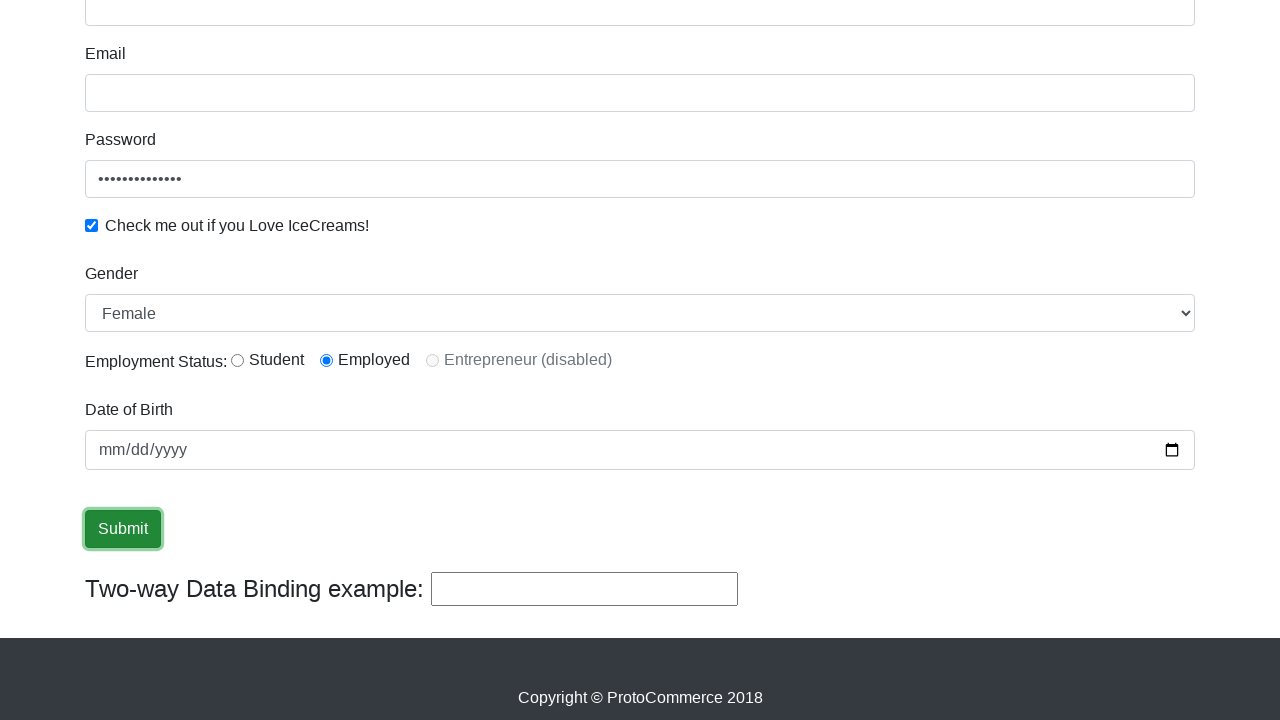

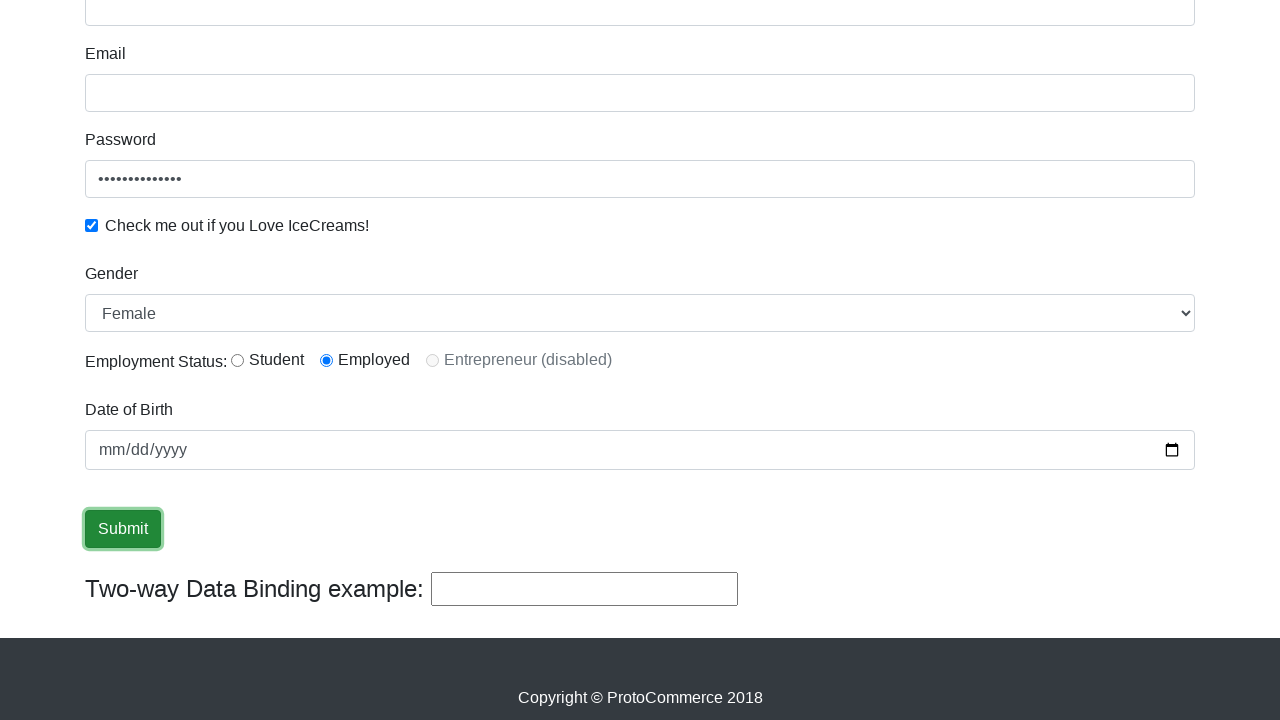